Navigates to OrangeHRM demo login page and verifies the page title

Starting URL: https://opensource-demo.orangehrmlive.com/web/index.php/auth/login

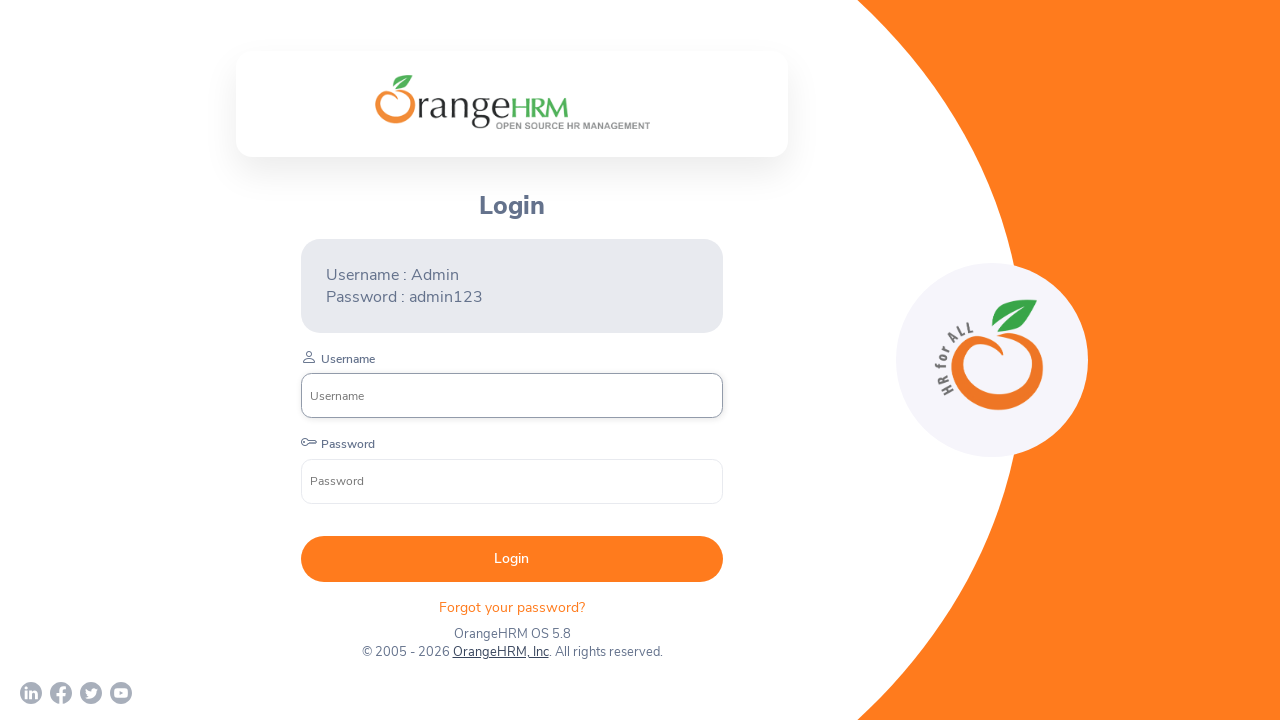

Navigated to OrangeHRM demo login page
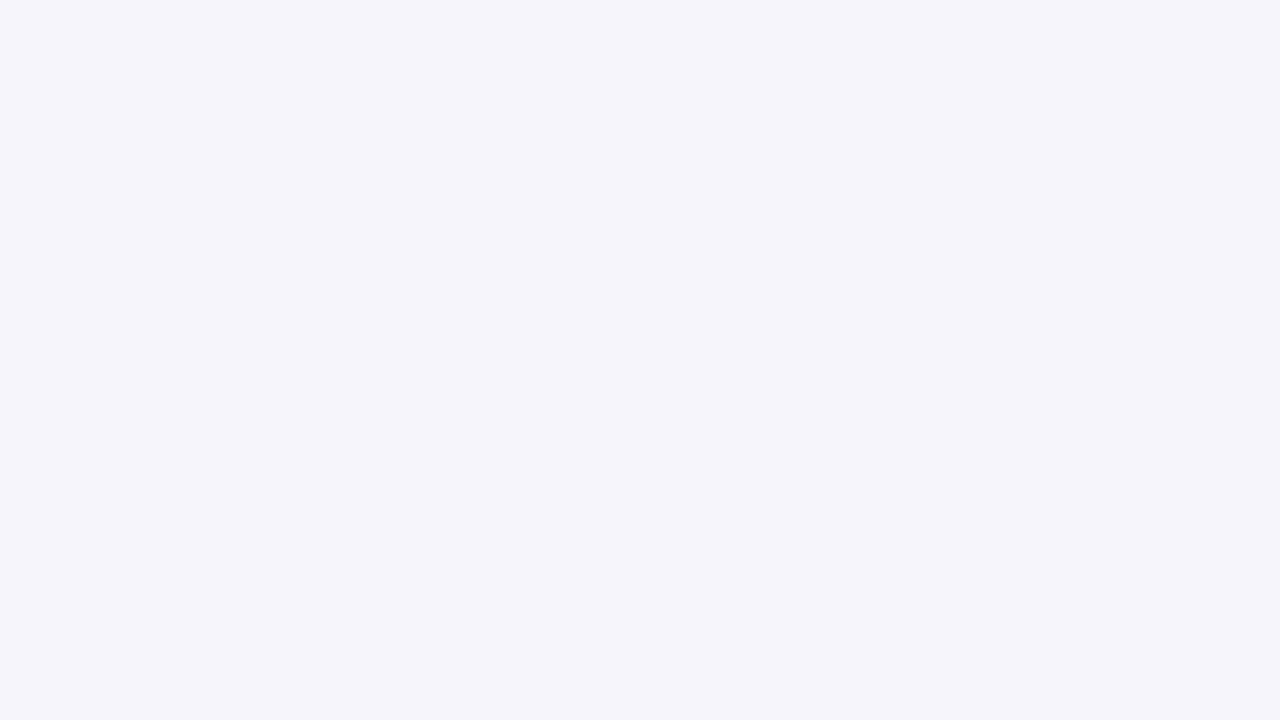

Verified page title is 'OrangeHRM'
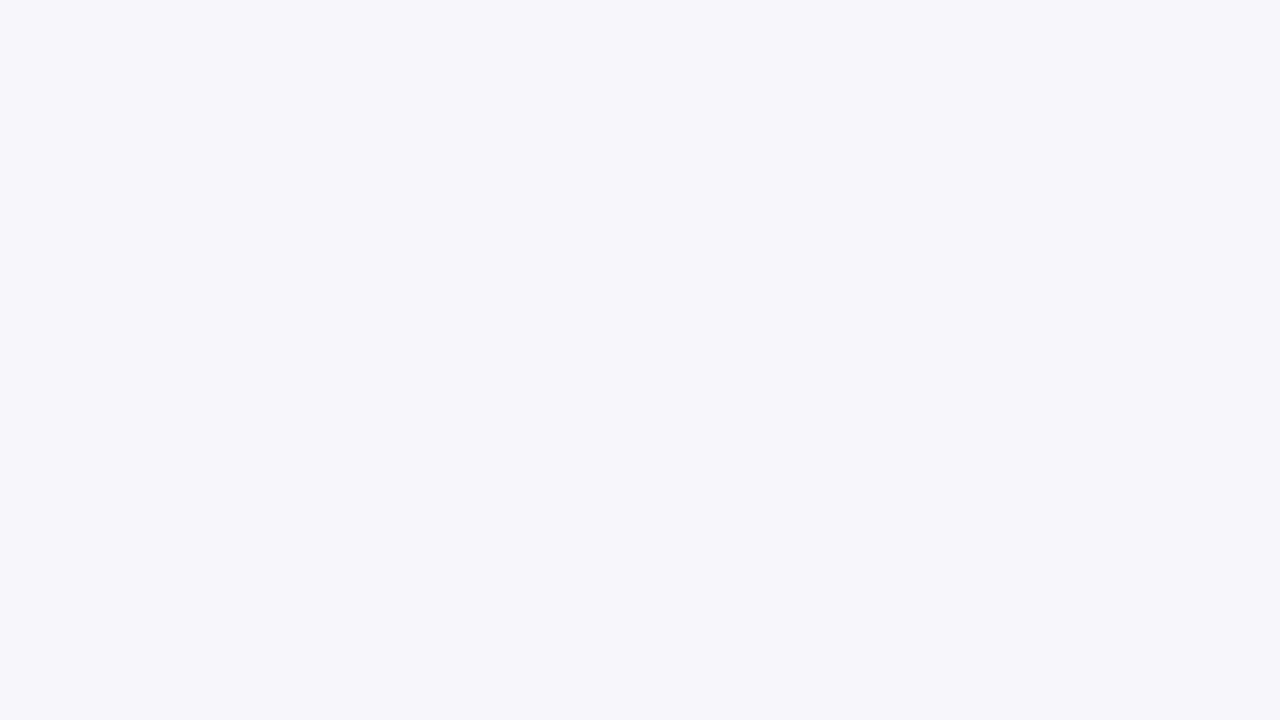

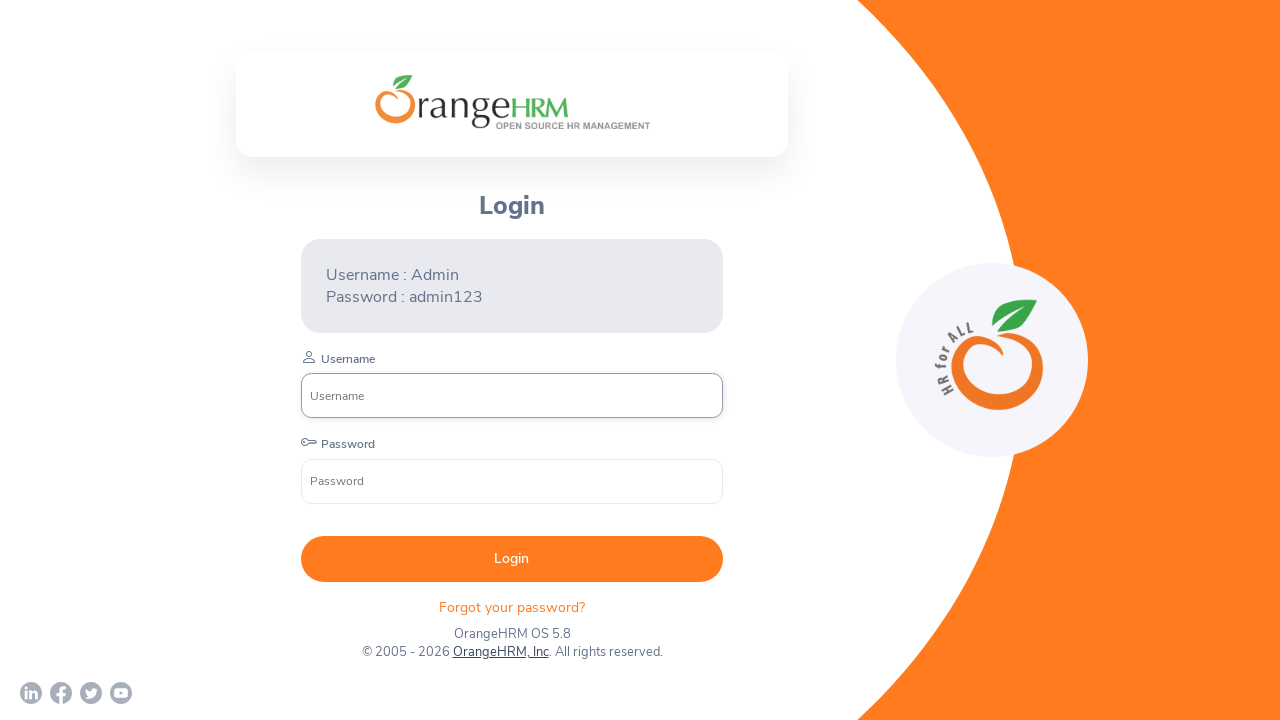